Navigates to Lazada Malaysia homepage and waits for visible links and images to load, verifying that page content is rendered.

Starting URL: https://www.lazada.com.my/#?

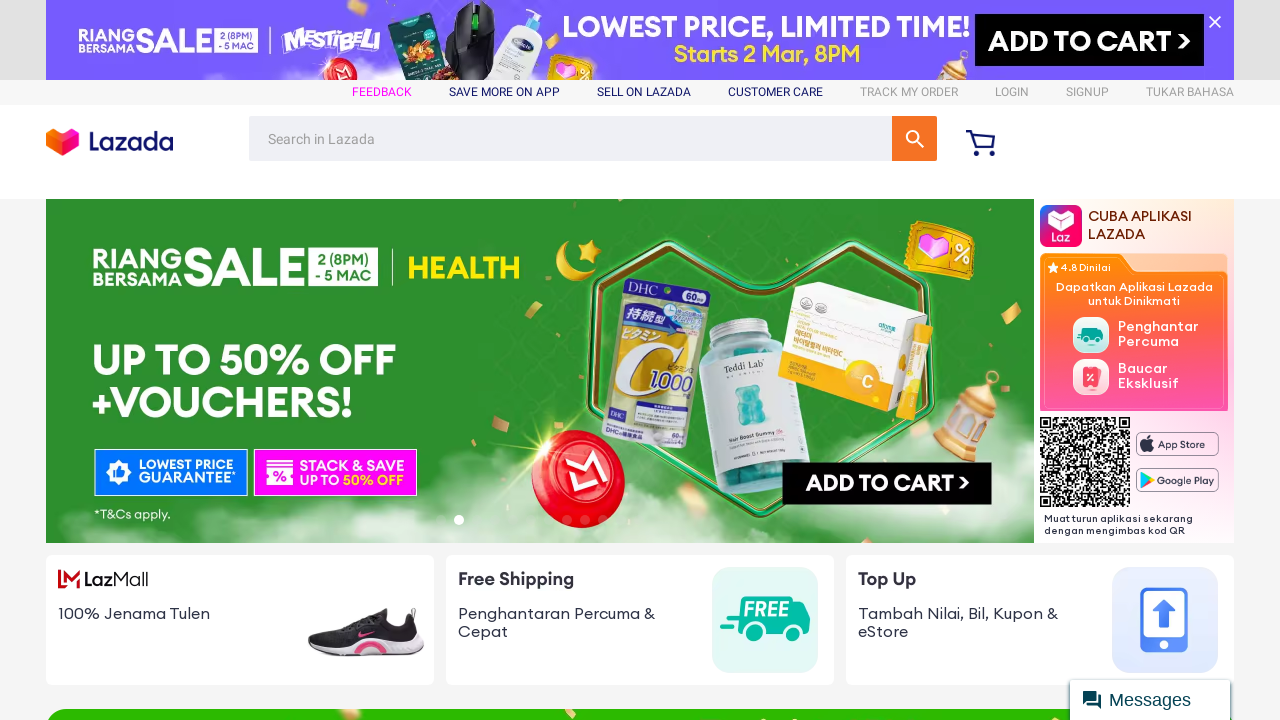

Waited for visible links to load on Lazada Malaysia homepage
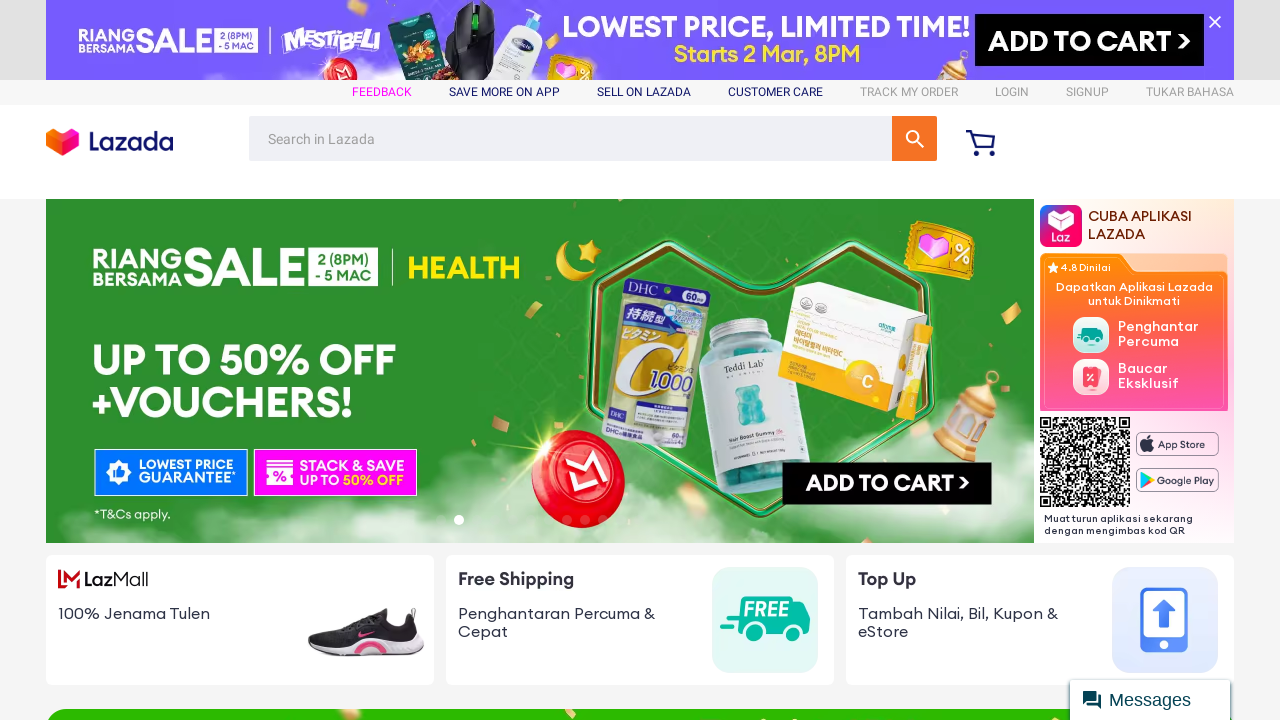

Waited for visible images to load on page
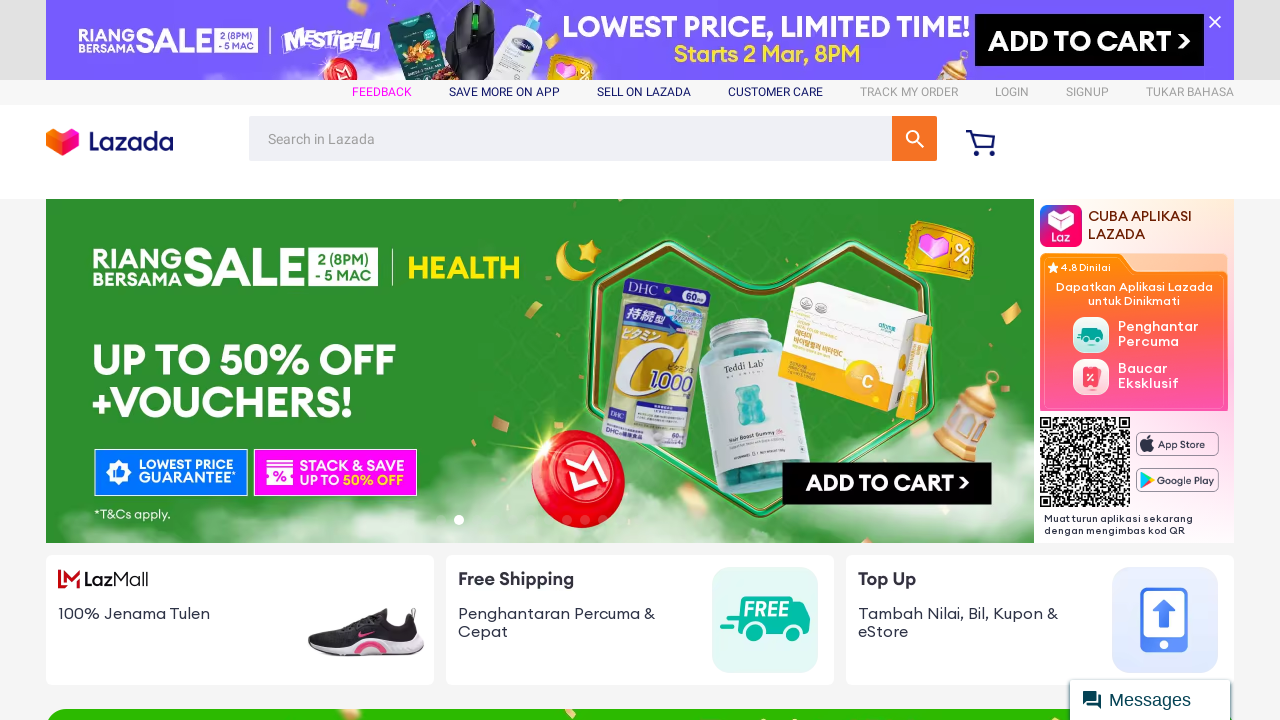

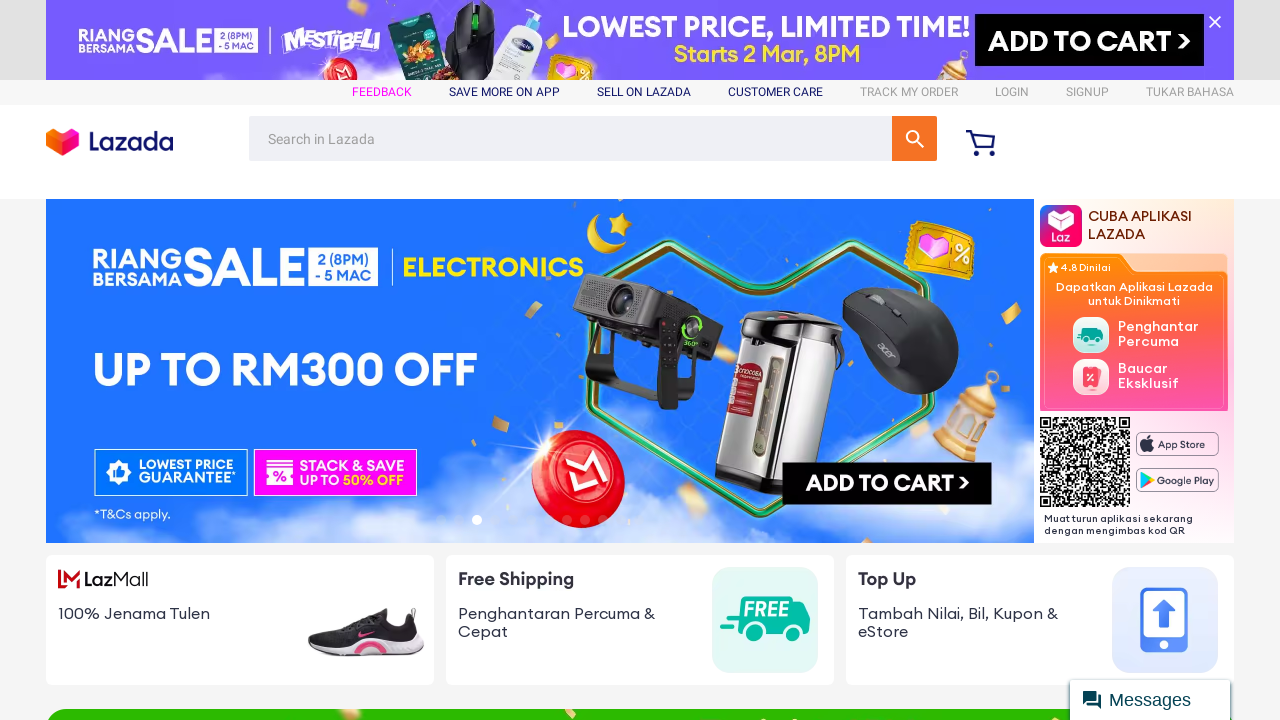